Tests un-marking items as complete by unchecking their checkboxes

Starting URL: https://demo.playwright.dev/todomvc

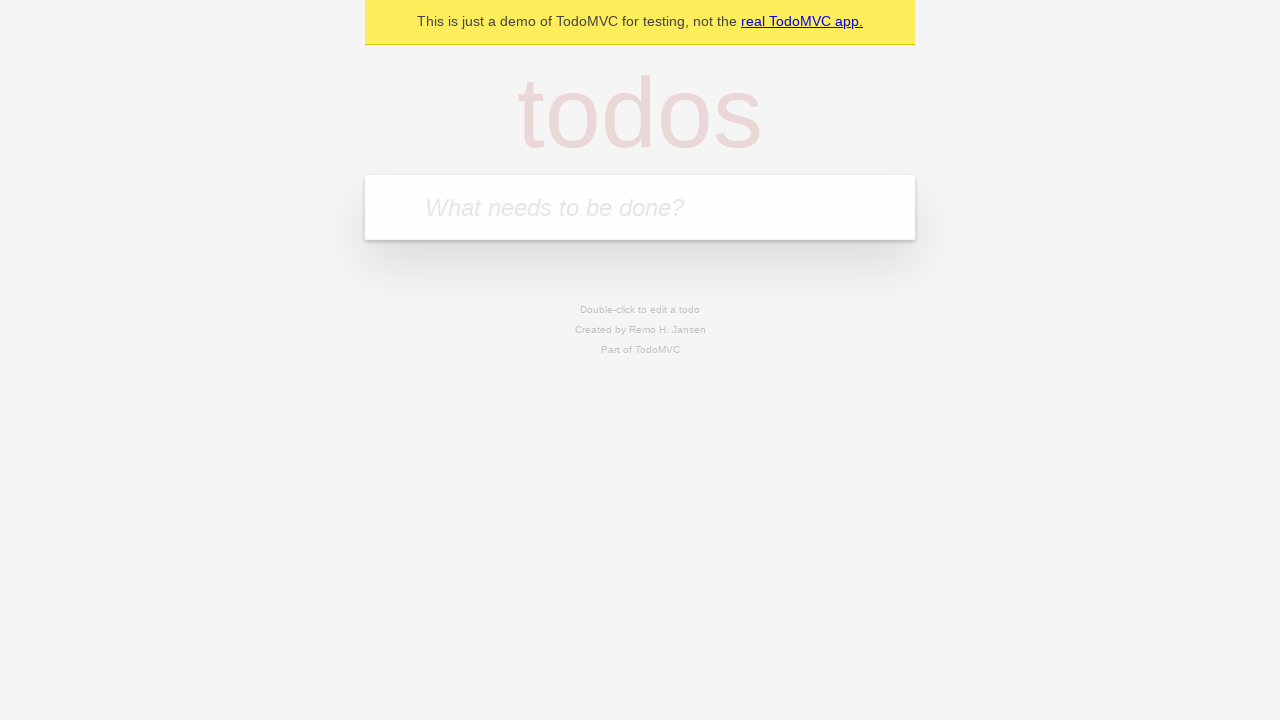

Filled todo input field with 'buy some cheese' on internal:attr=[placeholder="What needs to be done?"i]
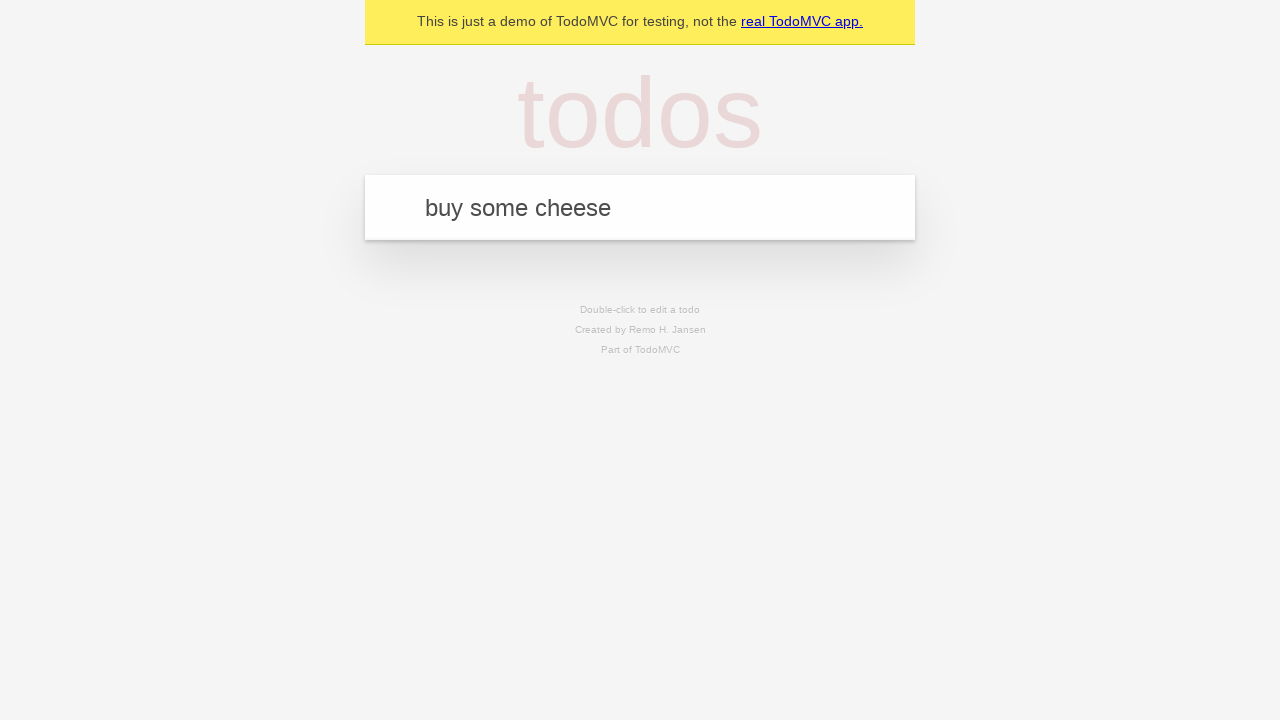

Pressed Enter to create todo item 'buy some cheese' on internal:attr=[placeholder="What needs to be done?"i]
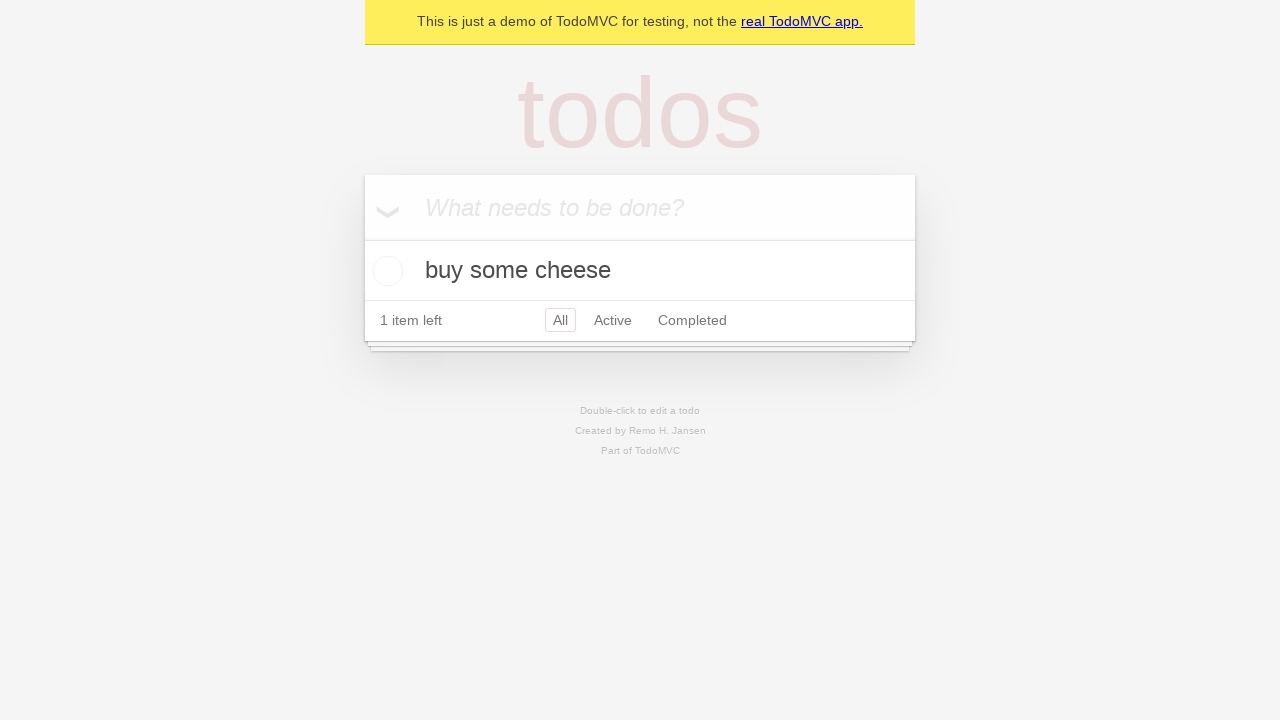

Filled todo input field with 'feed the cat' on internal:attr=[placeholder="What needs to be done?"i]
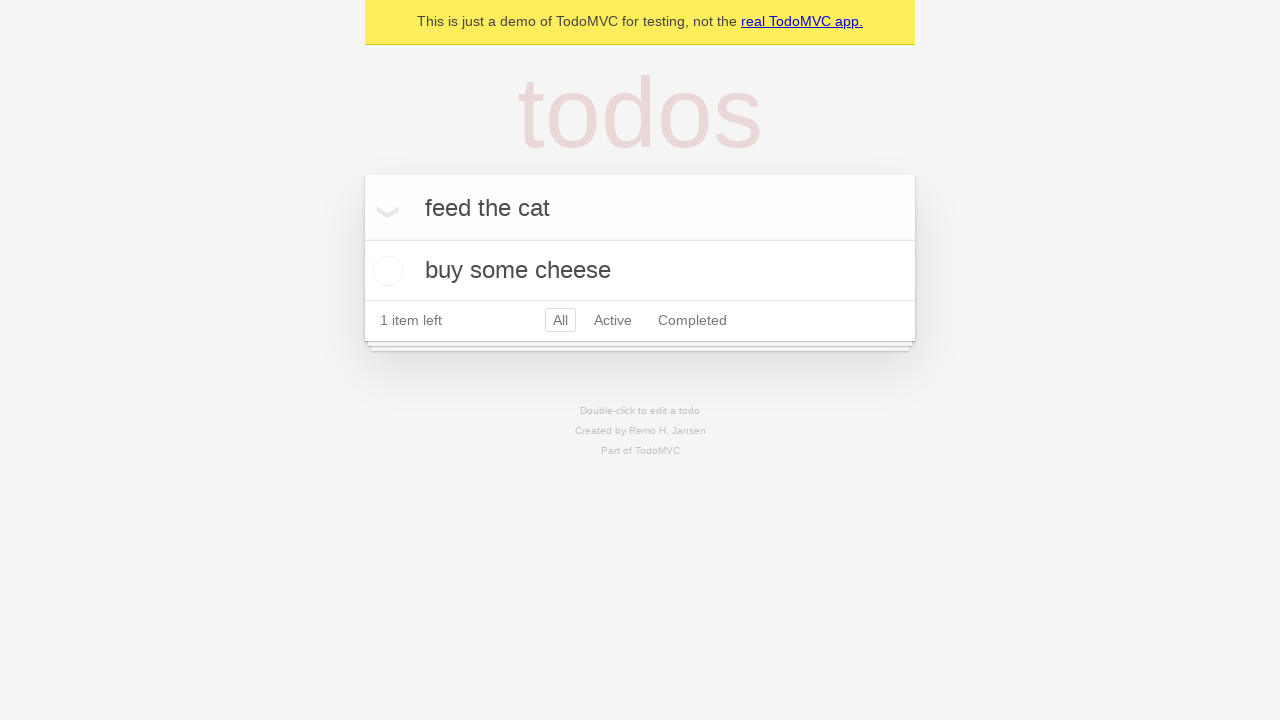

Pressed Enter to create todo item 'feed the cat' on internal:attr=[placeholder="What needs to be done?"i]
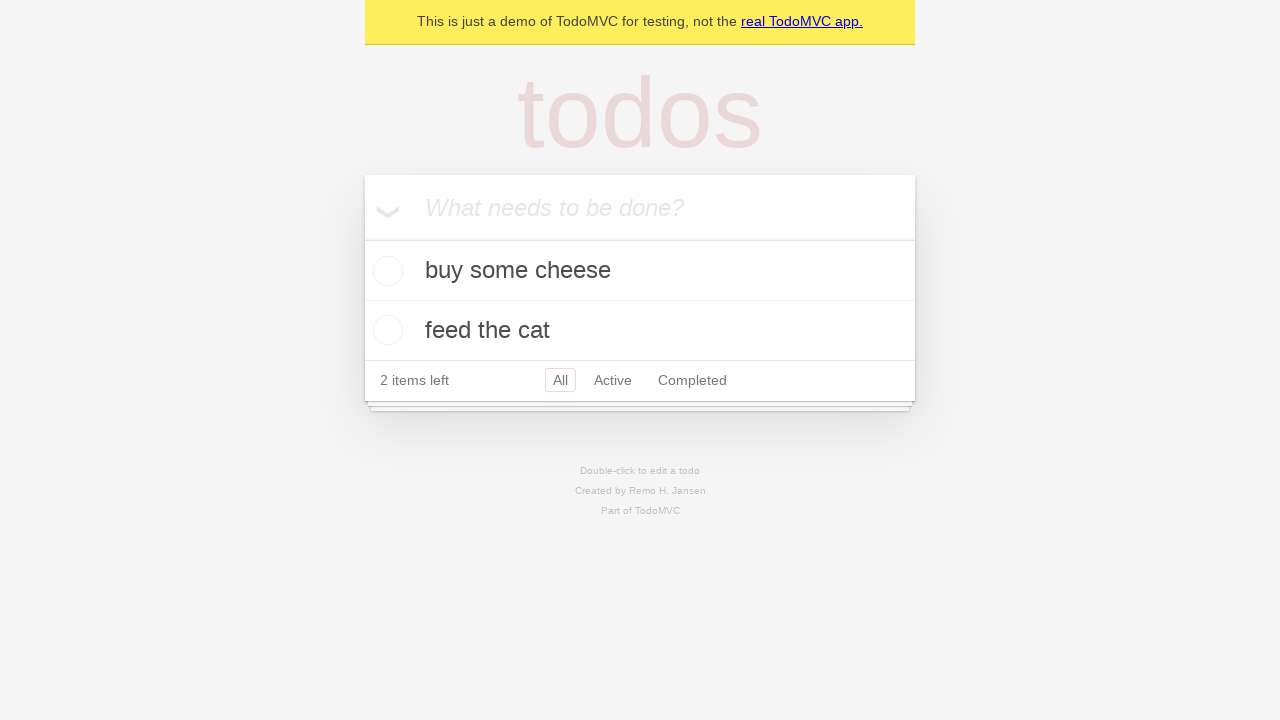

Waited for both todo items to be created
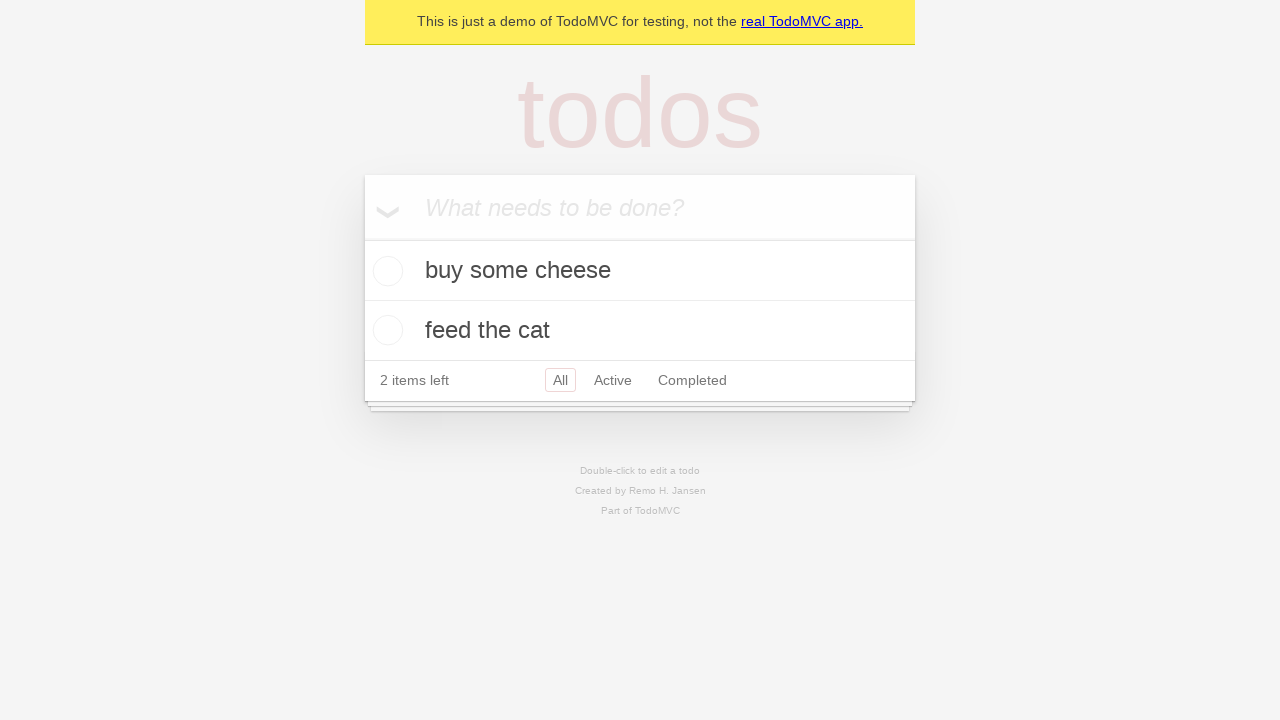

Checked the first todo item as complete at (385, 271) on internal:testid=[data-testid="todo-item"s] >> nth=0 >> internal:role=checkbox
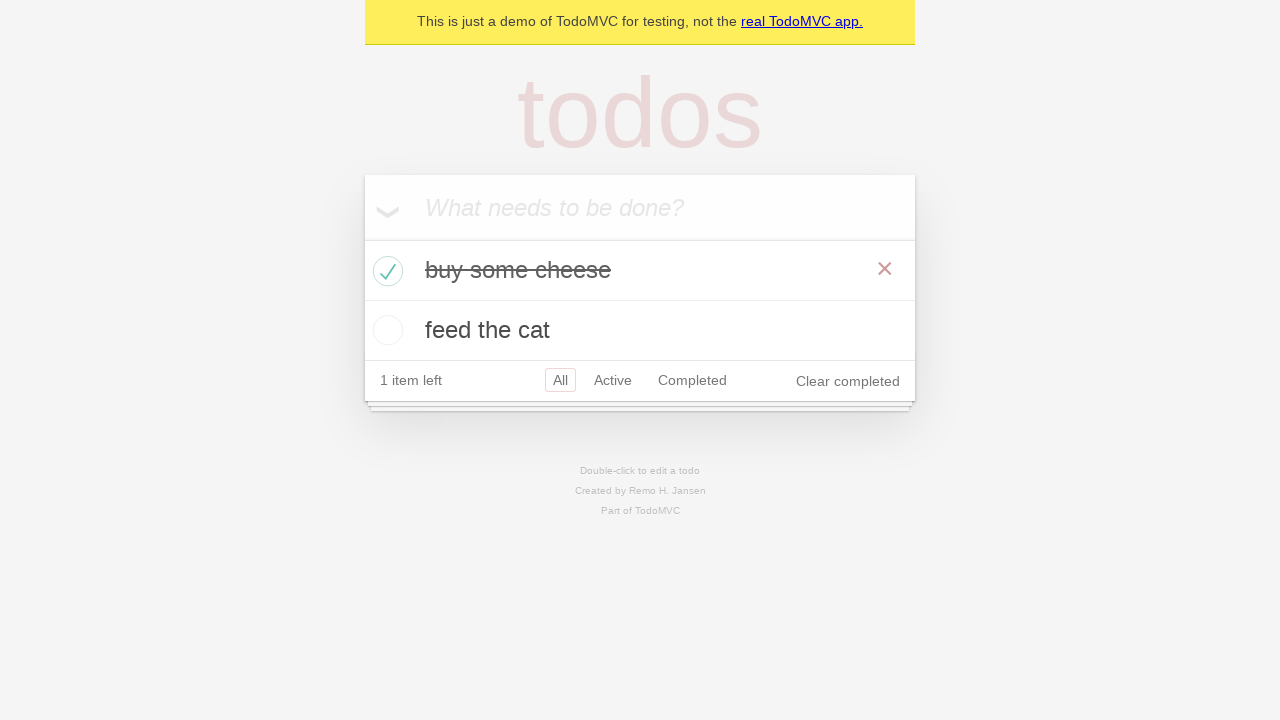

Unchecked the first todo item to mark it as incomplete at (385, 271) on internal:testid=[data-testid="todo-item"s] >> nth=0 >> internal:role=checkbox
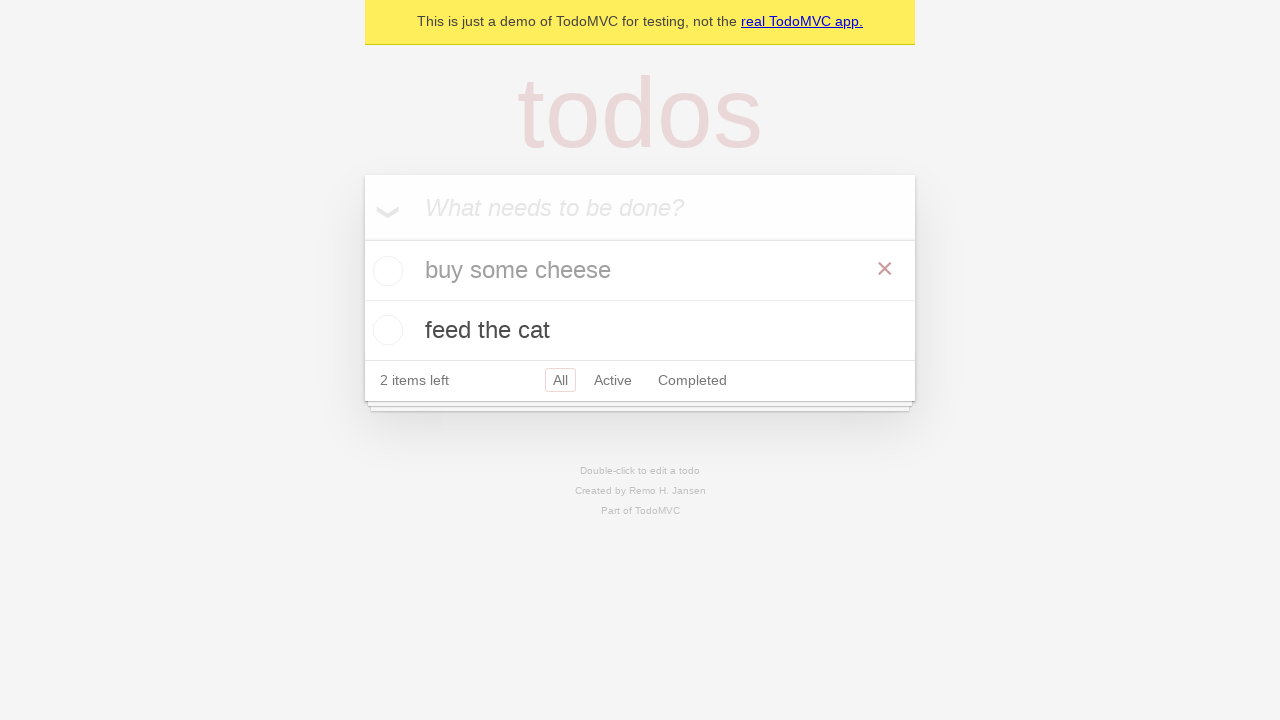

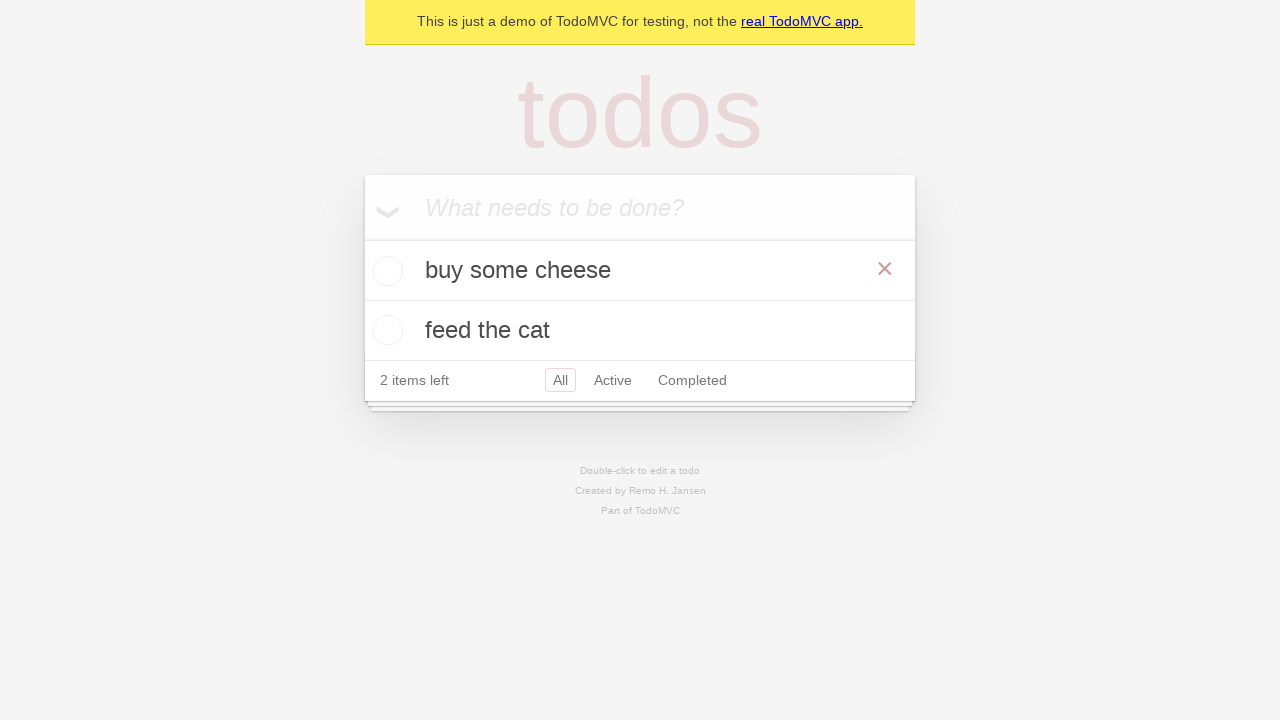